Navigates to the Duotech website and verifies that navigation links are present and visible on the page

Starting URL: https://www.duotech.io

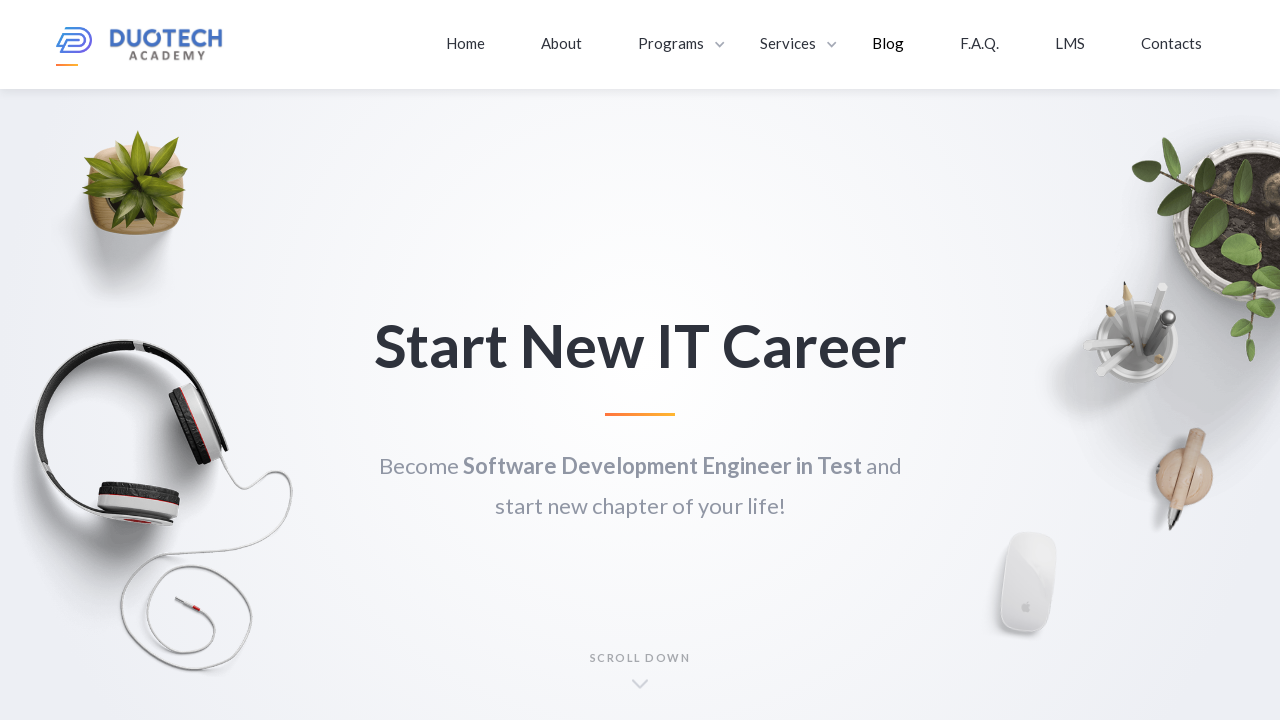

Waited for current/active navigation link selector to be present
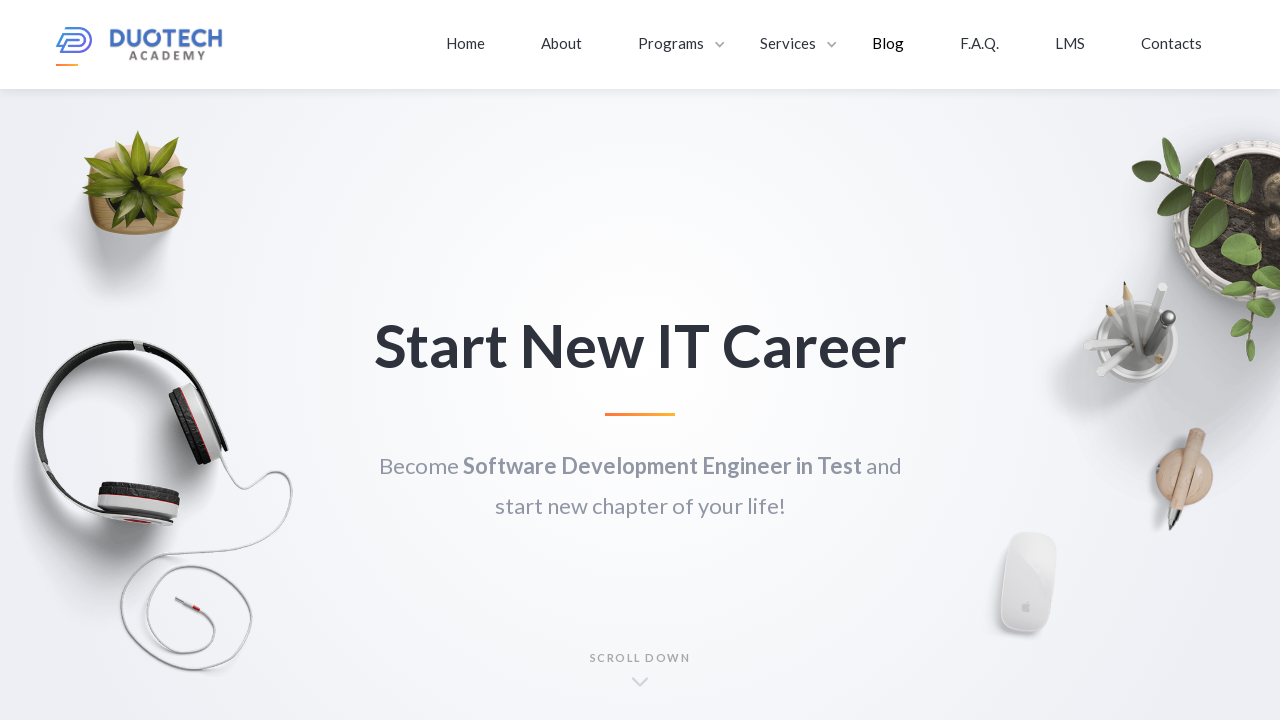

Located the current/active navigation link element
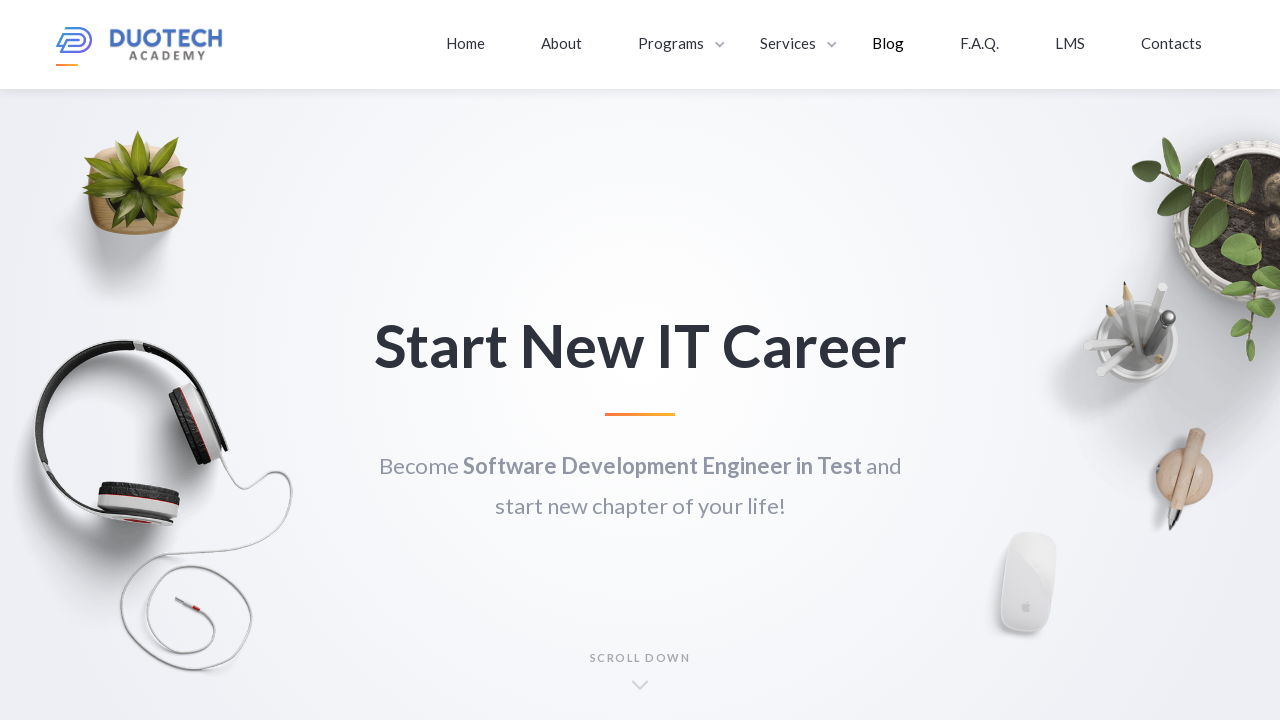

Verified current/active navigation link is visible
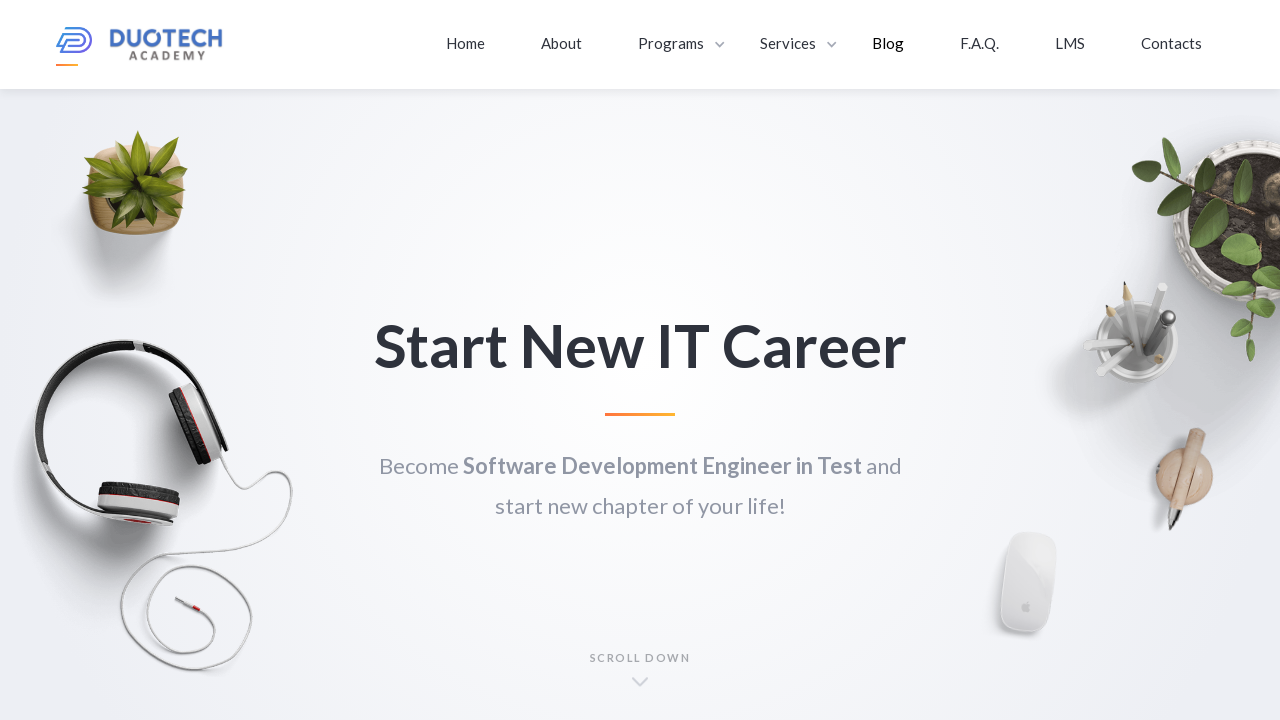

Waited for navigation link selector to be present
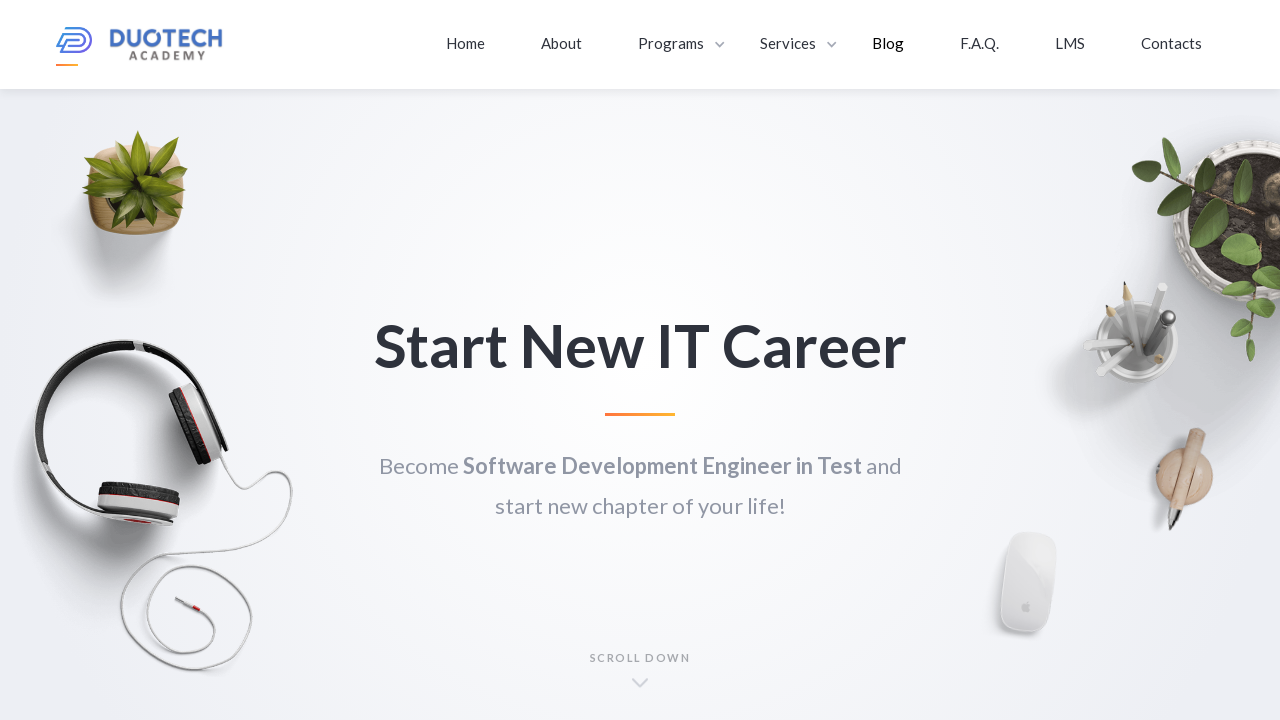

Located the first navigation link element
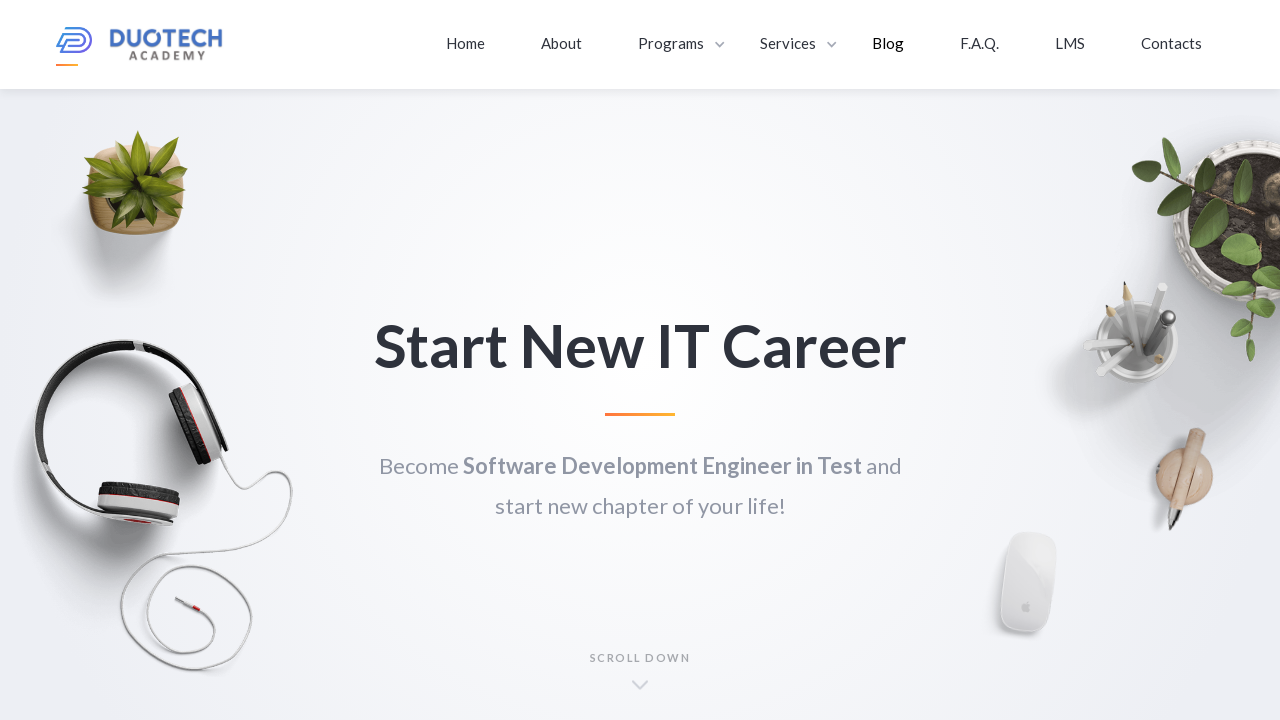

Verified navigation link is visible
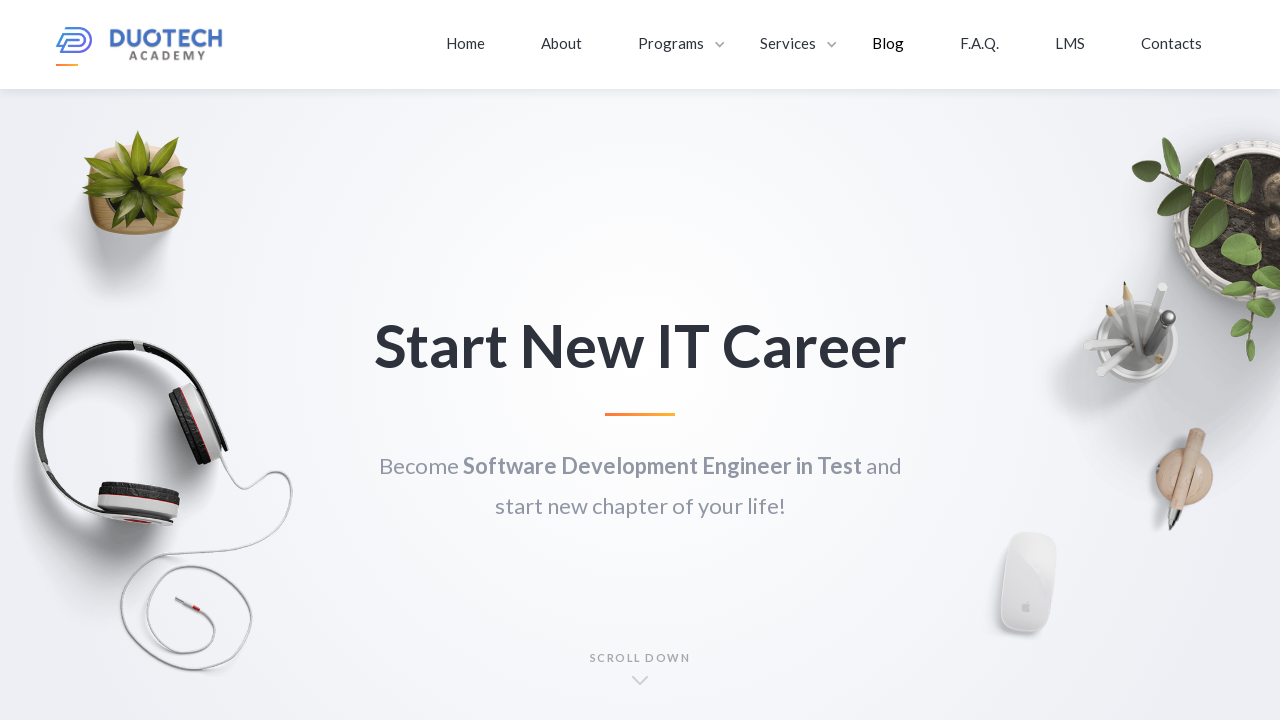

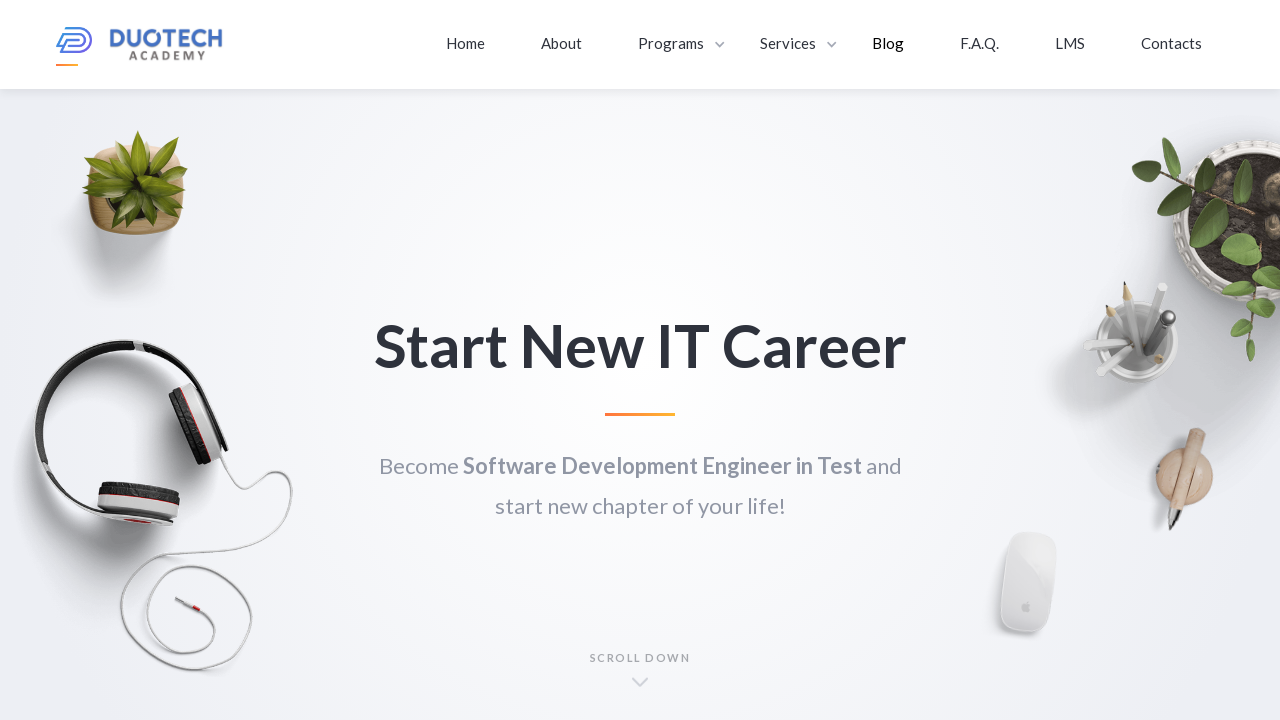